Solves a math captcha by extracting a value from an element attribute, calculating a mathematical function, and submitting the answer along with checkbox and radio button selections

Starting URL: http://suninjuly.github.io/get_attribute.html

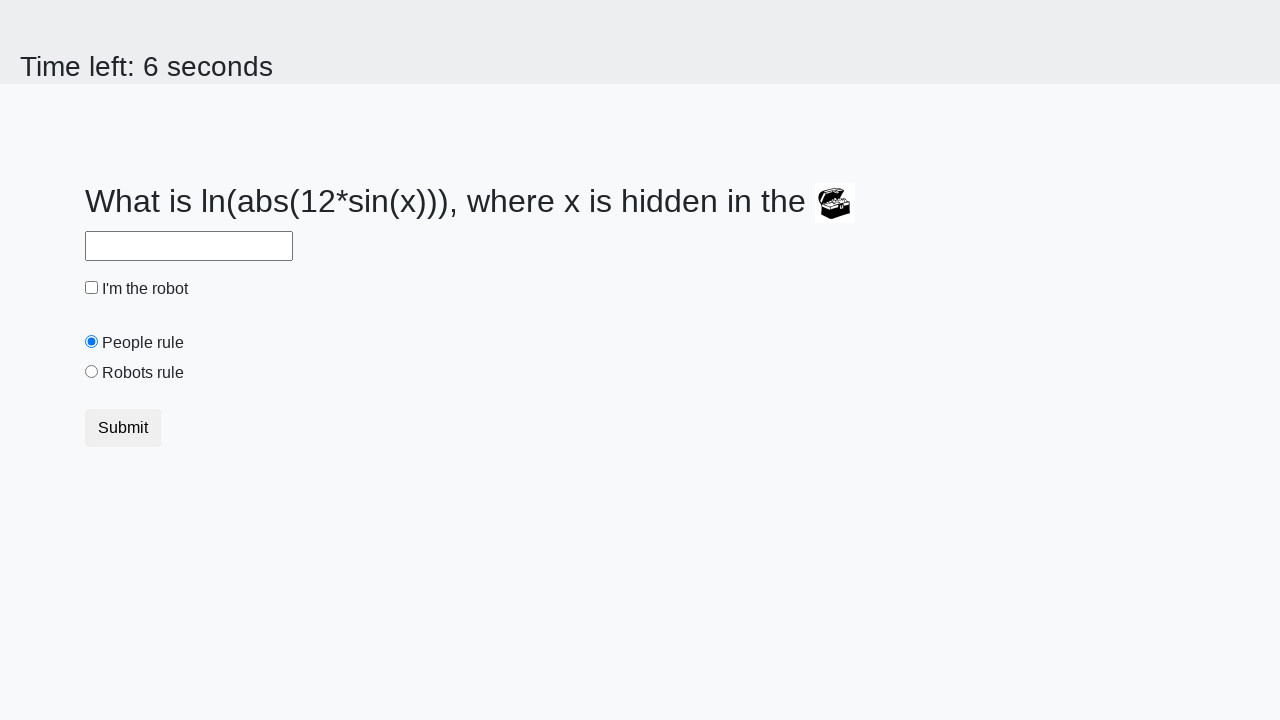

Located treasure element with ID 'treasure'
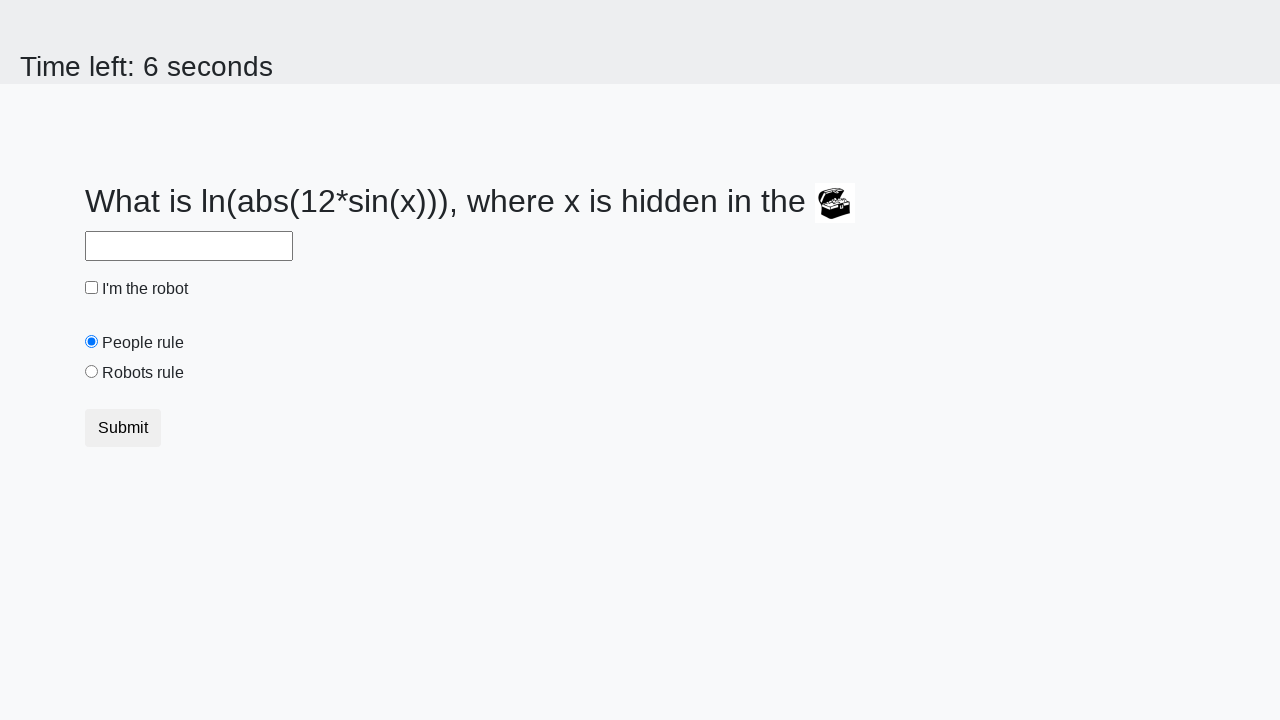

Extracted 'valuex' attribute from treasure element: 170
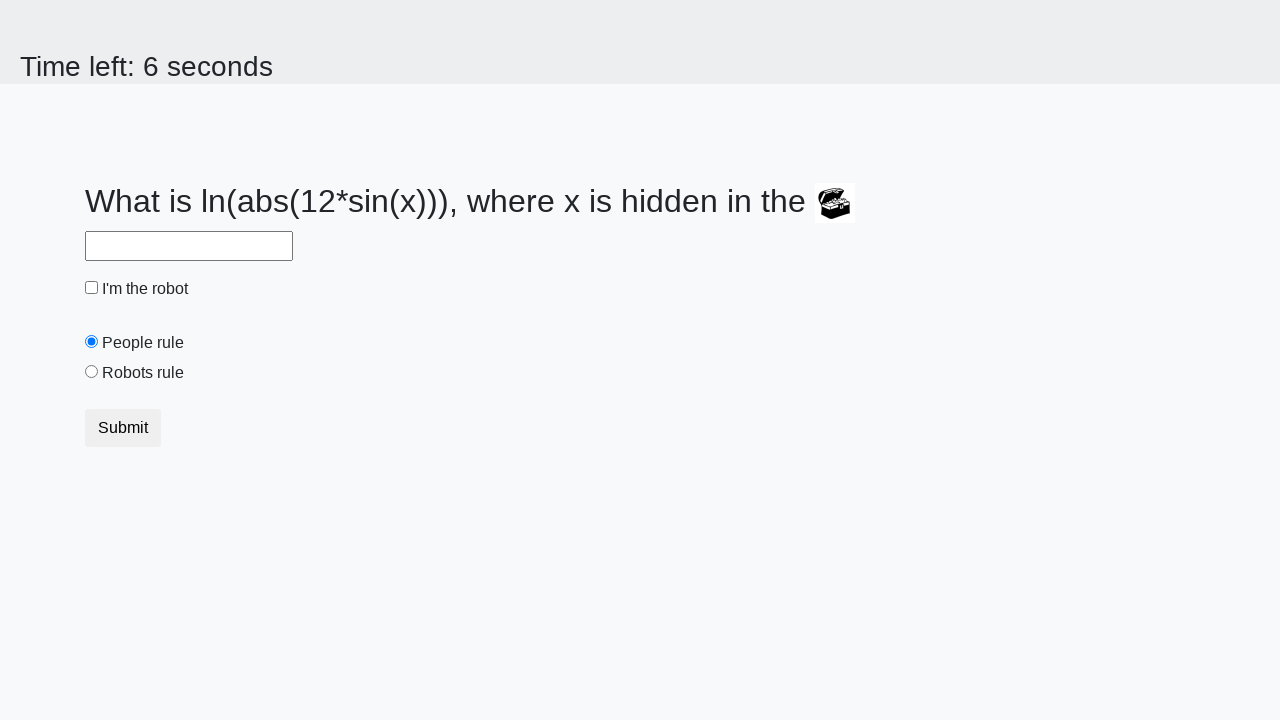

Calculated mathematical function result: 1.4254654254359684
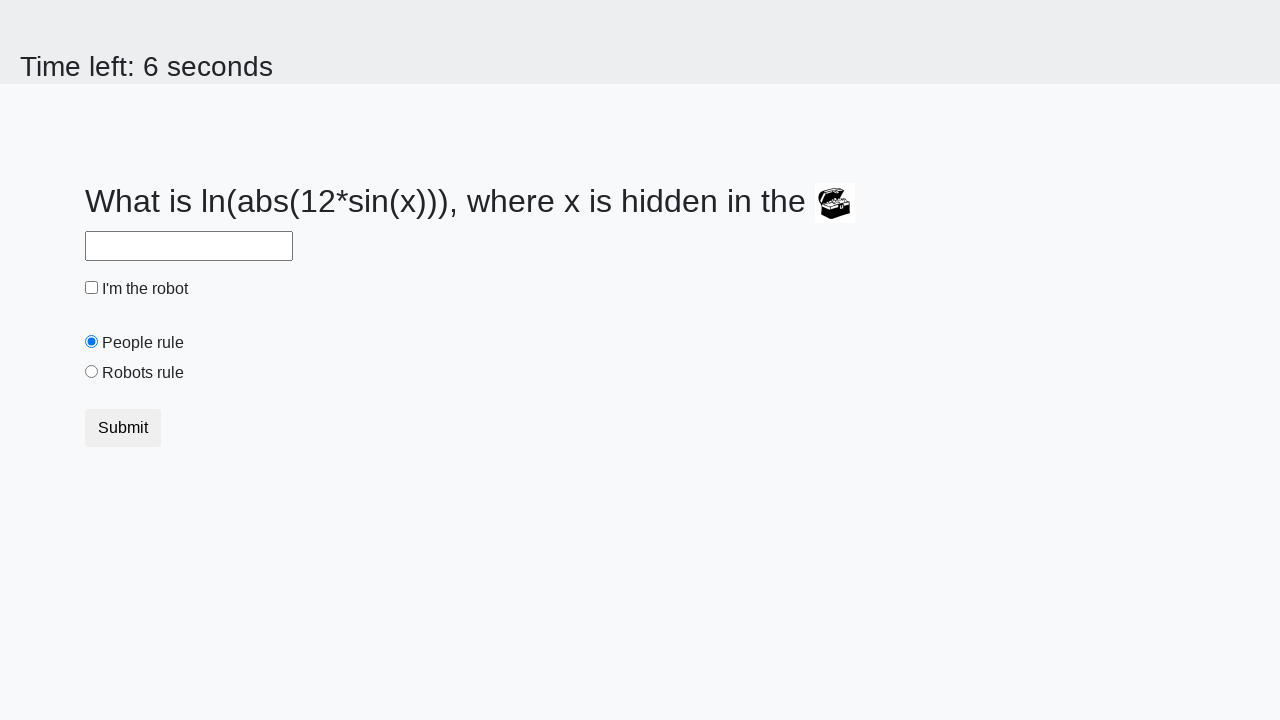

Filled answer field with calculated value: 1.4254654254359684 on #answer
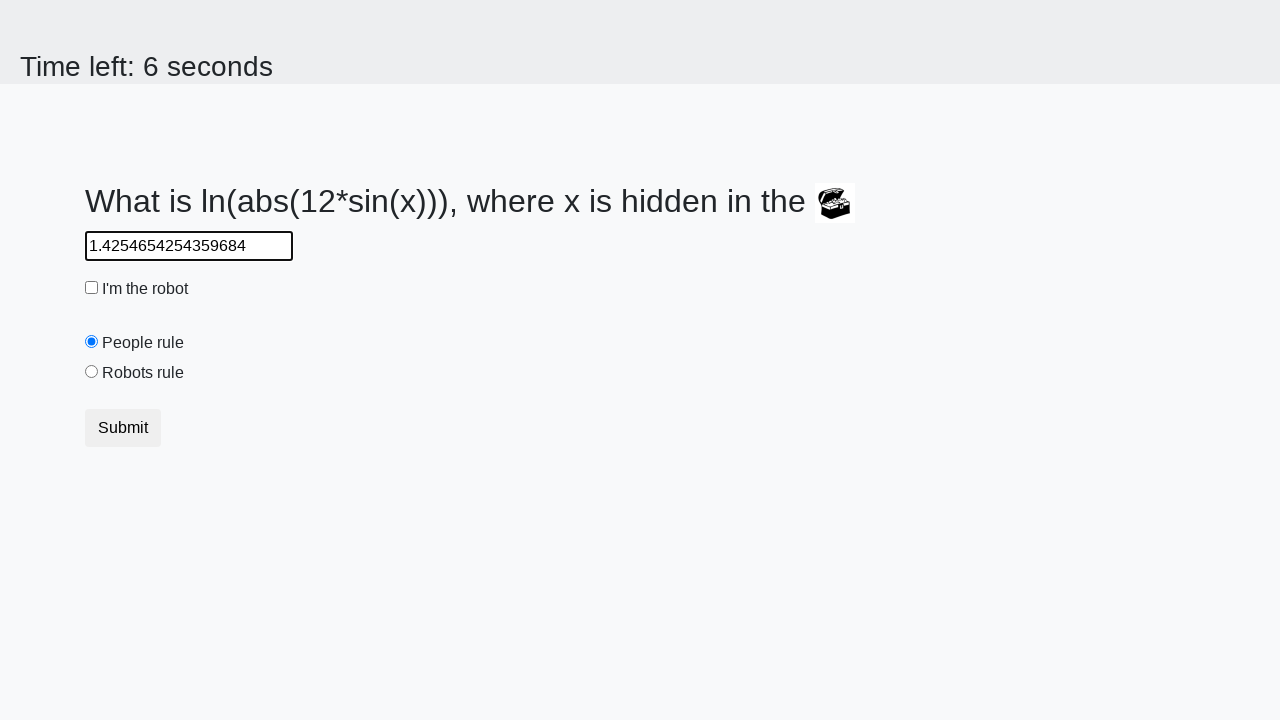

Clicked 'I'm the robot' checkbox at (92, 288) on #robotCheckbox
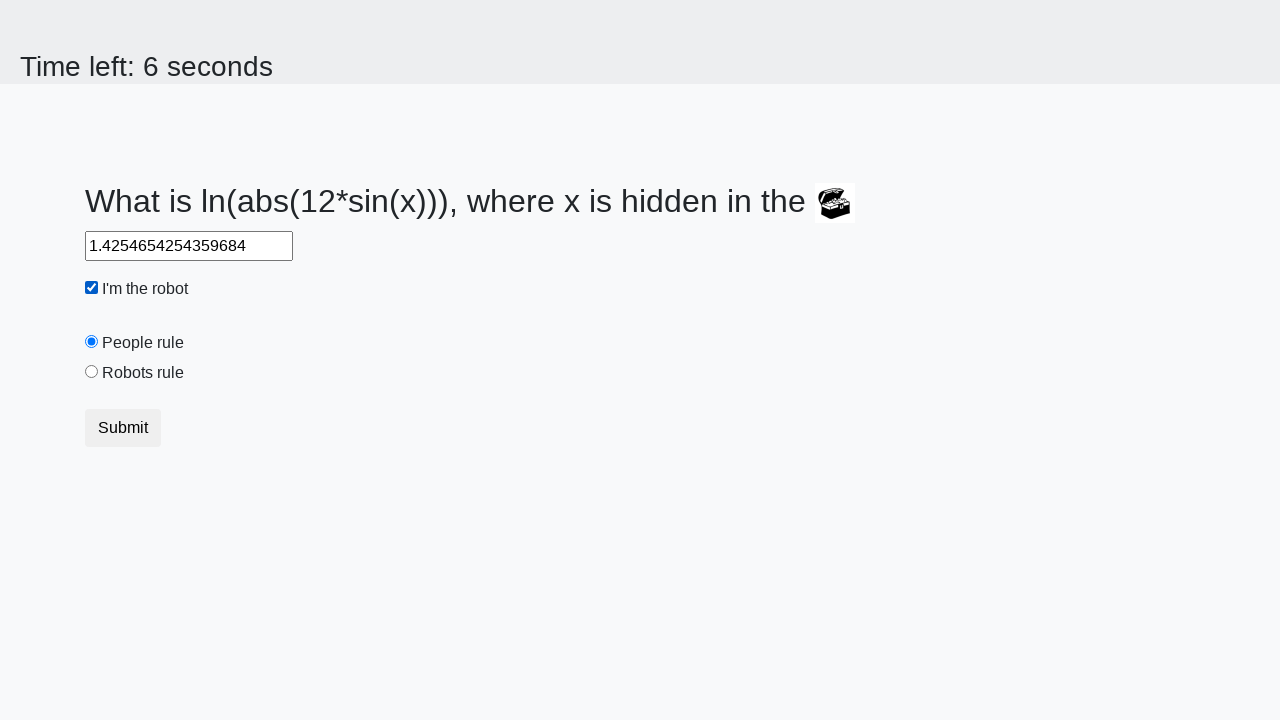

Selected 'Robots rule!' radio button at (92, 372) on #robotsRule
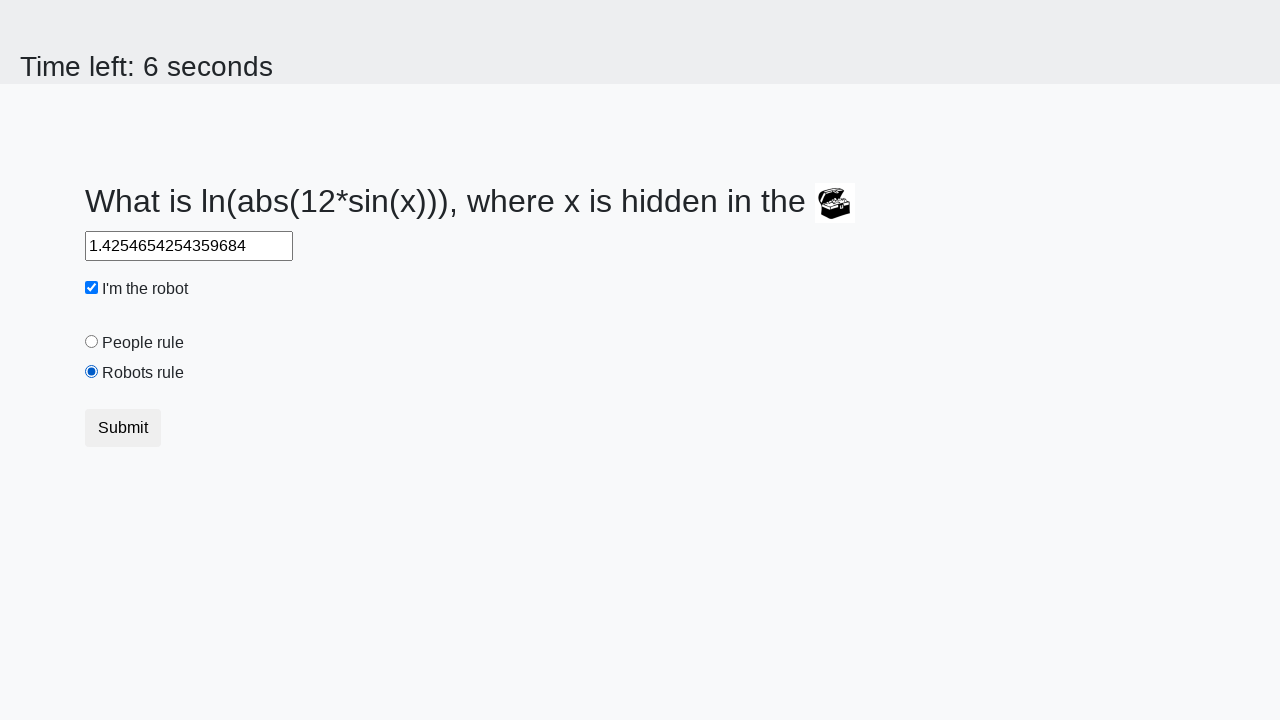

Clicked submit button to submit the form at (123, 428) on button.btn
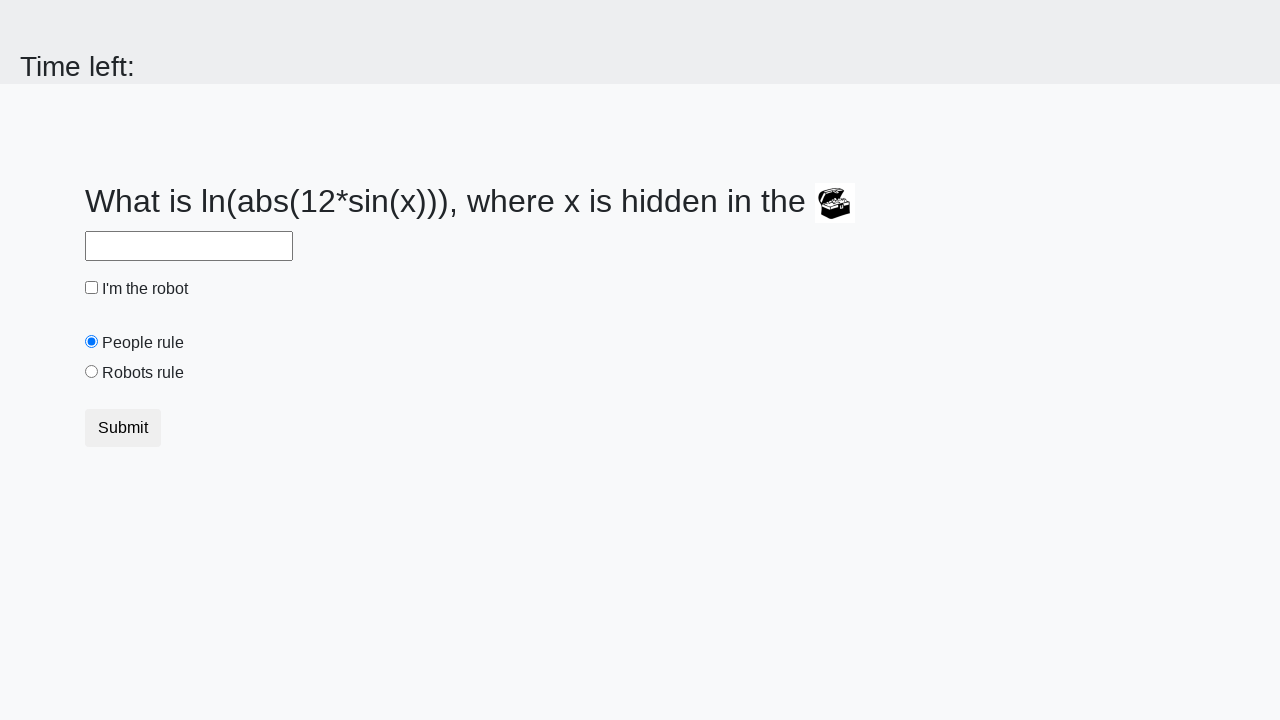

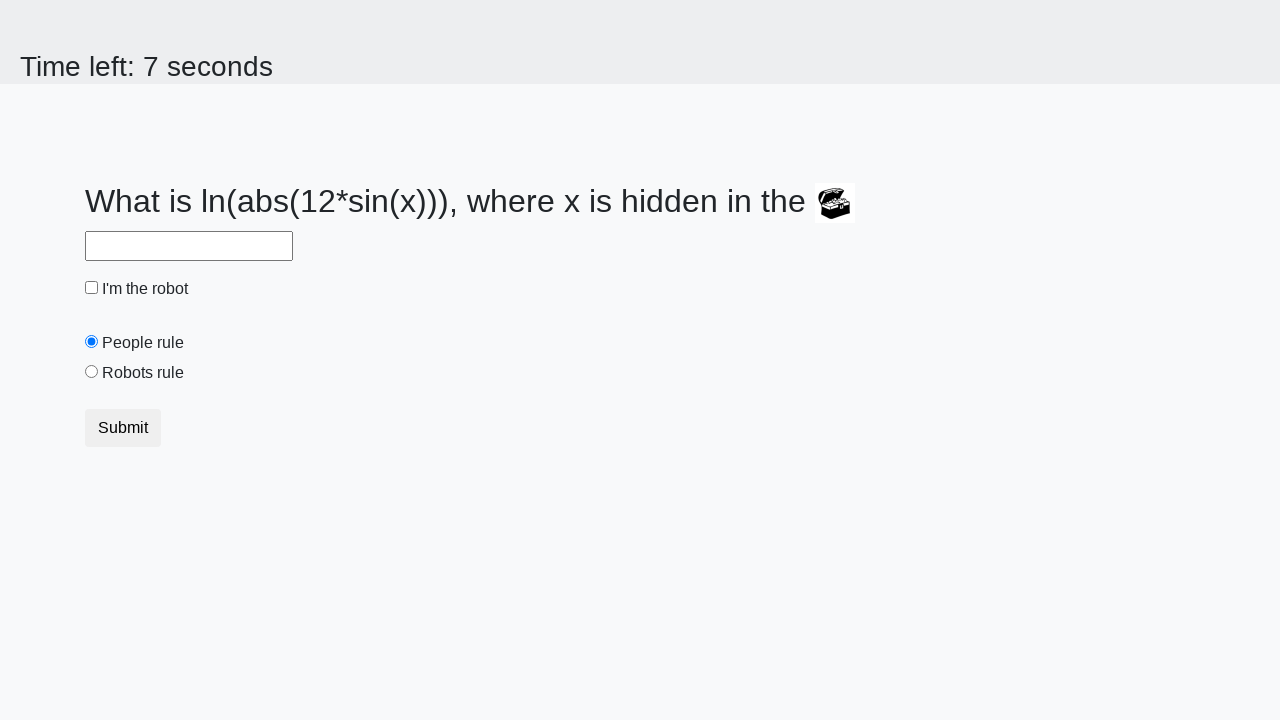